Tests A/B test opt-out functionality by verifying the page initially shows A/B test content, then adding an opt-out cookie and refreshing to confirm the test is disabled

Starting URL: http://the-internet.herokuapp.com/abtest

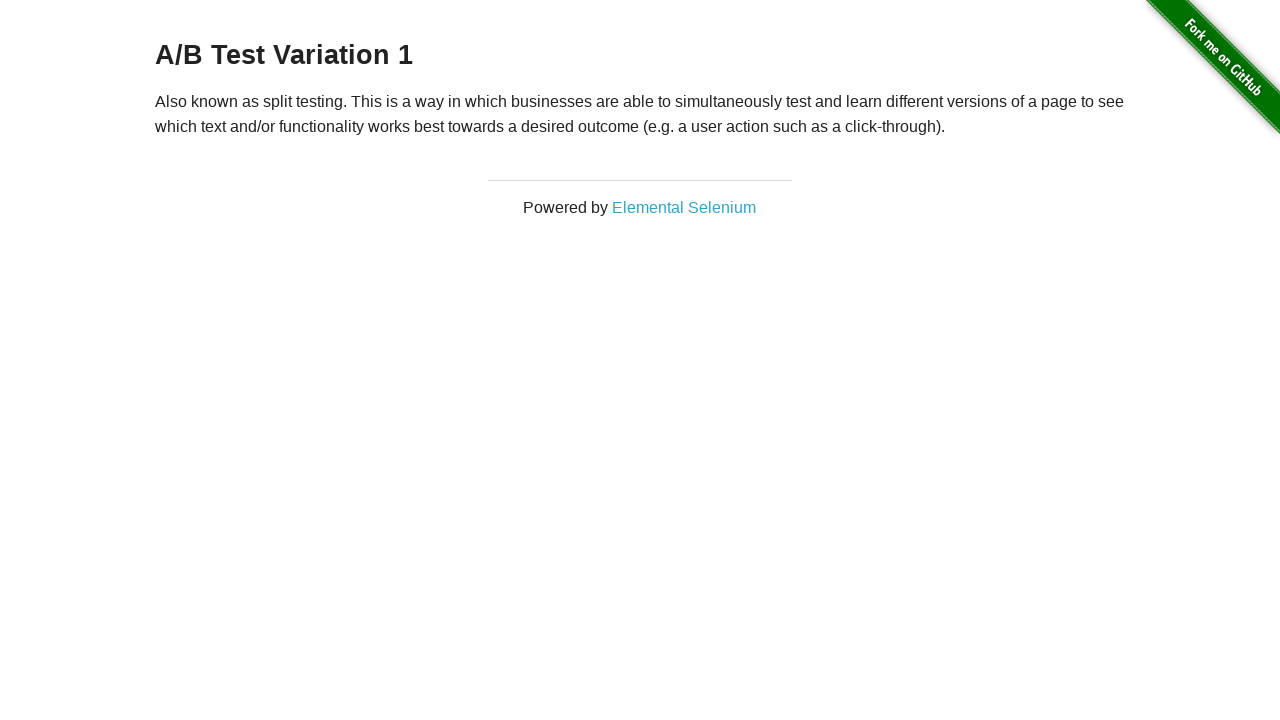

Retrieved heading text from page
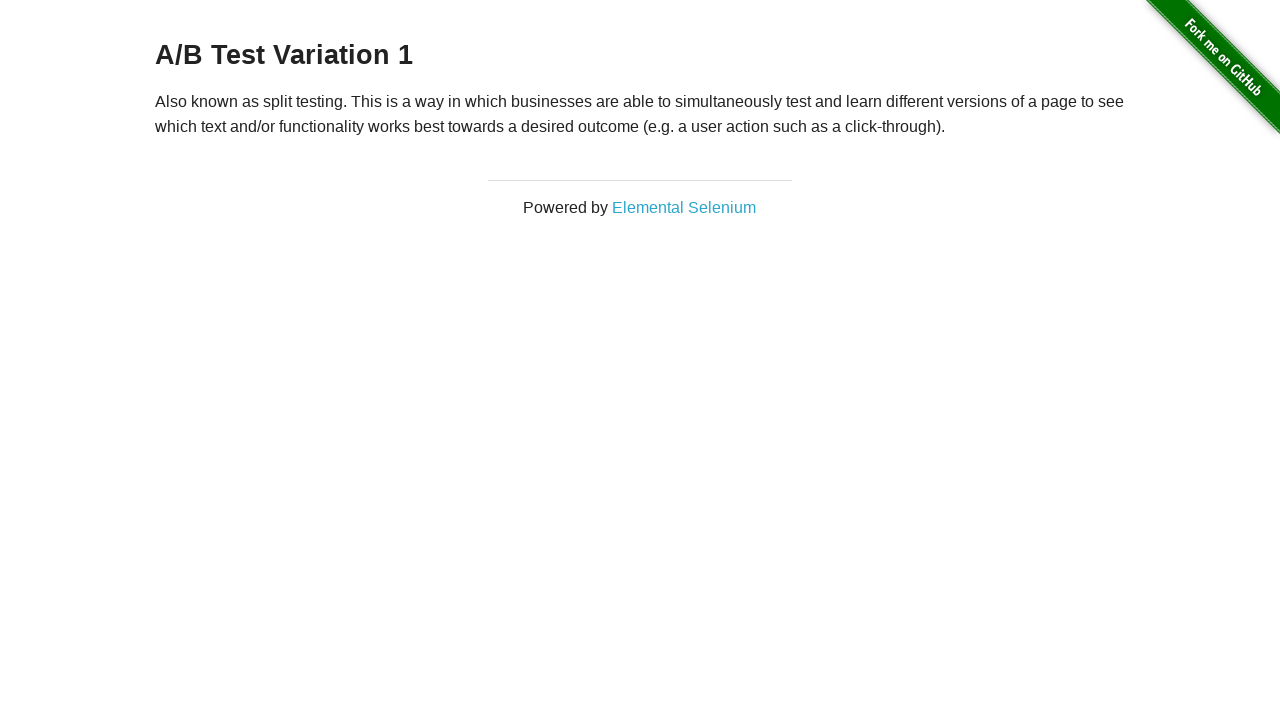

Verified page shows A/B test content (Variation 1 or Control)
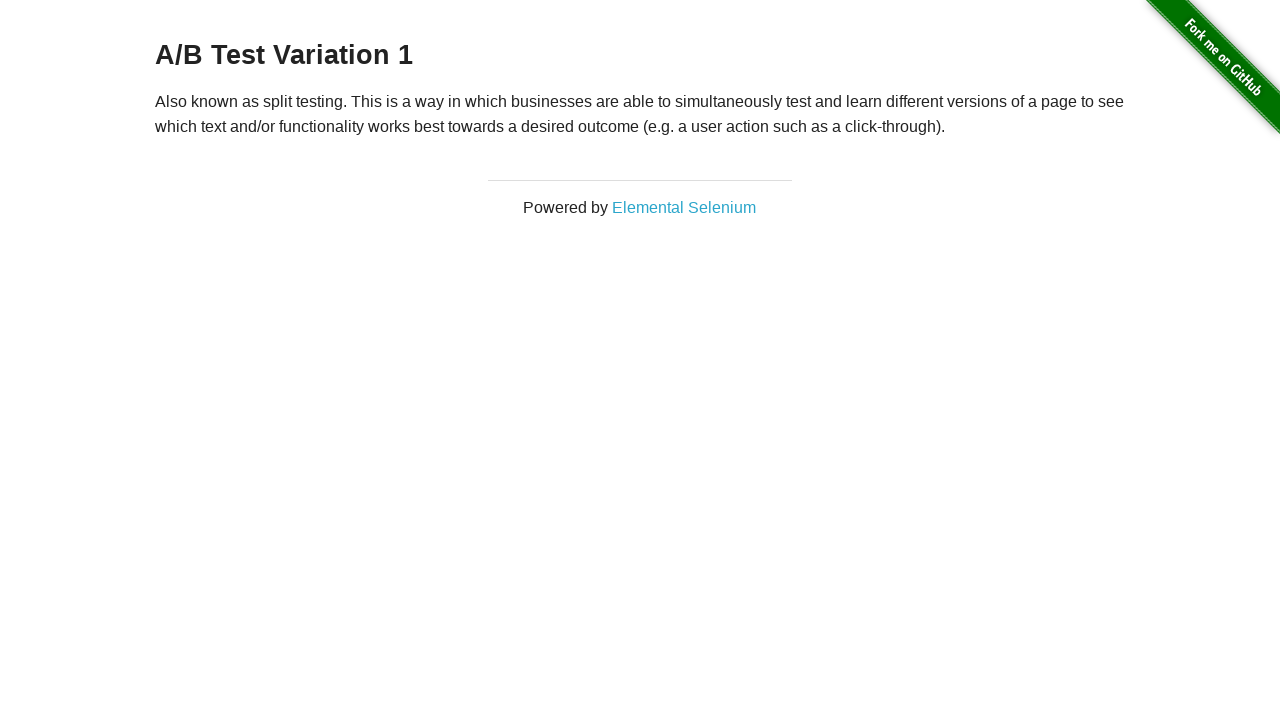

Added optimizelyOptOut cookie to context
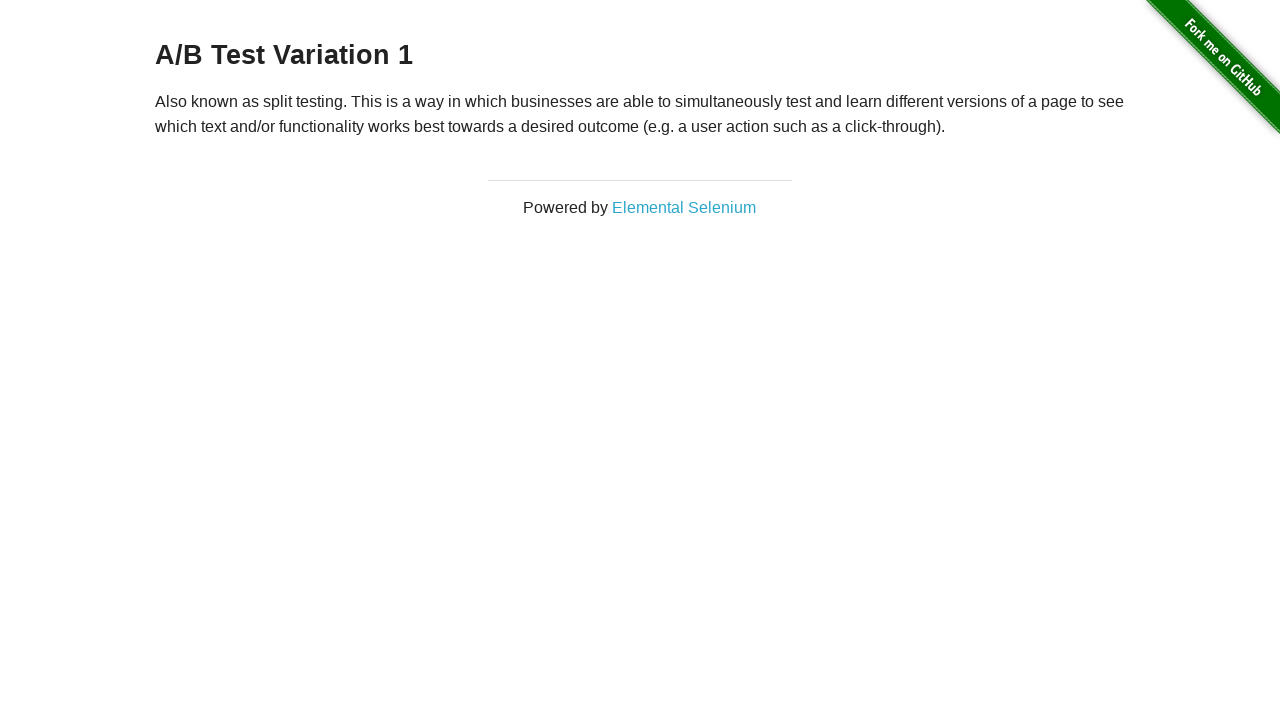

Reloaded page after adding opt-out cookie
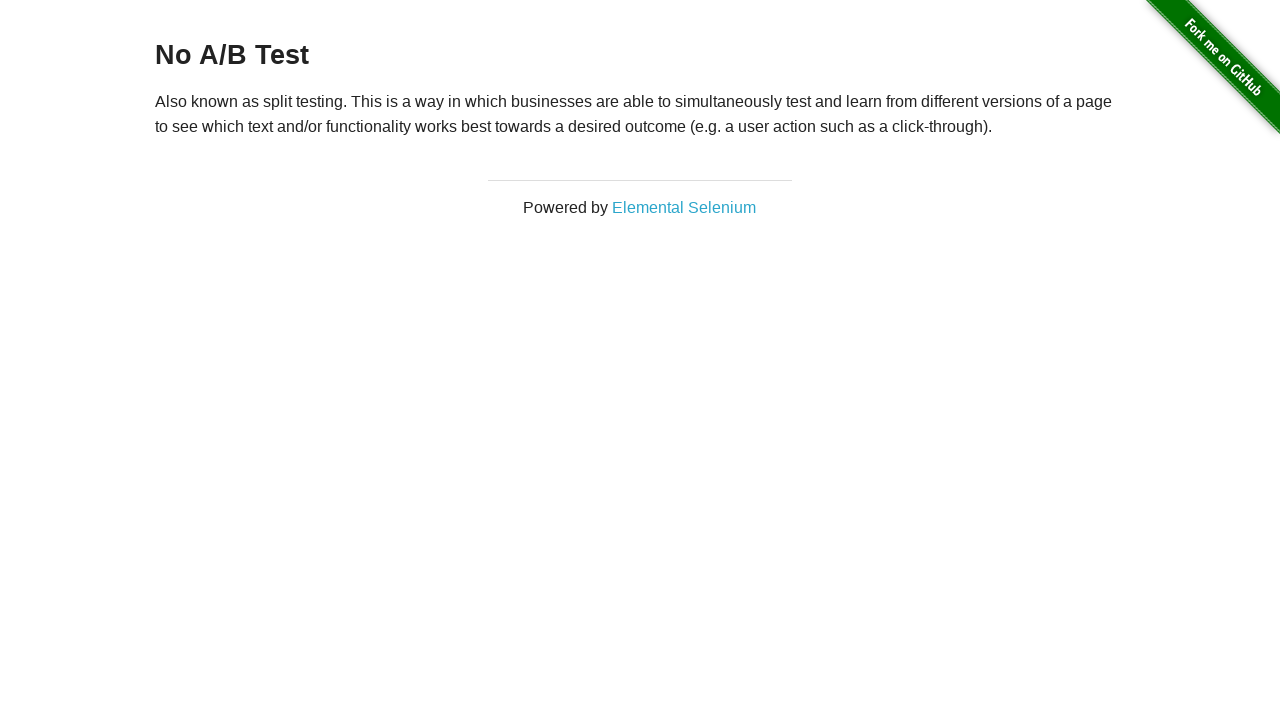

Retrieved heading text from refreshed page
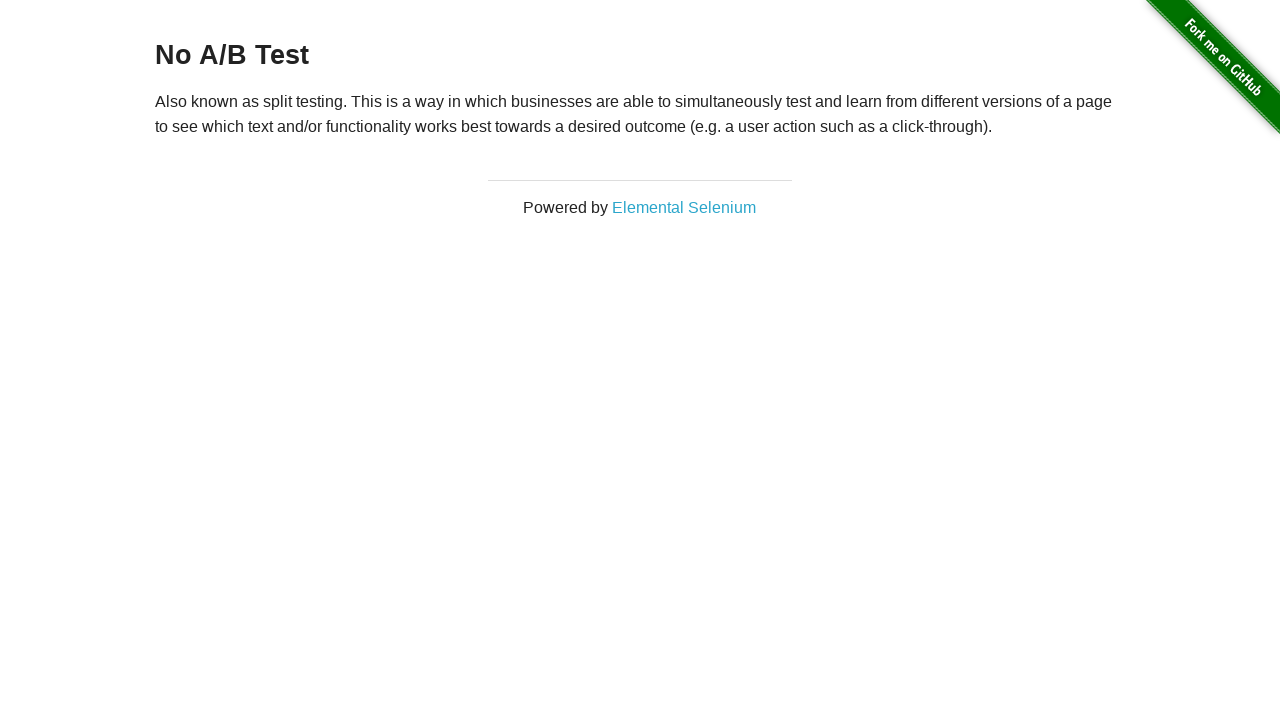

Verified page now shows 'No A/B Test' after opt-out cookie applied
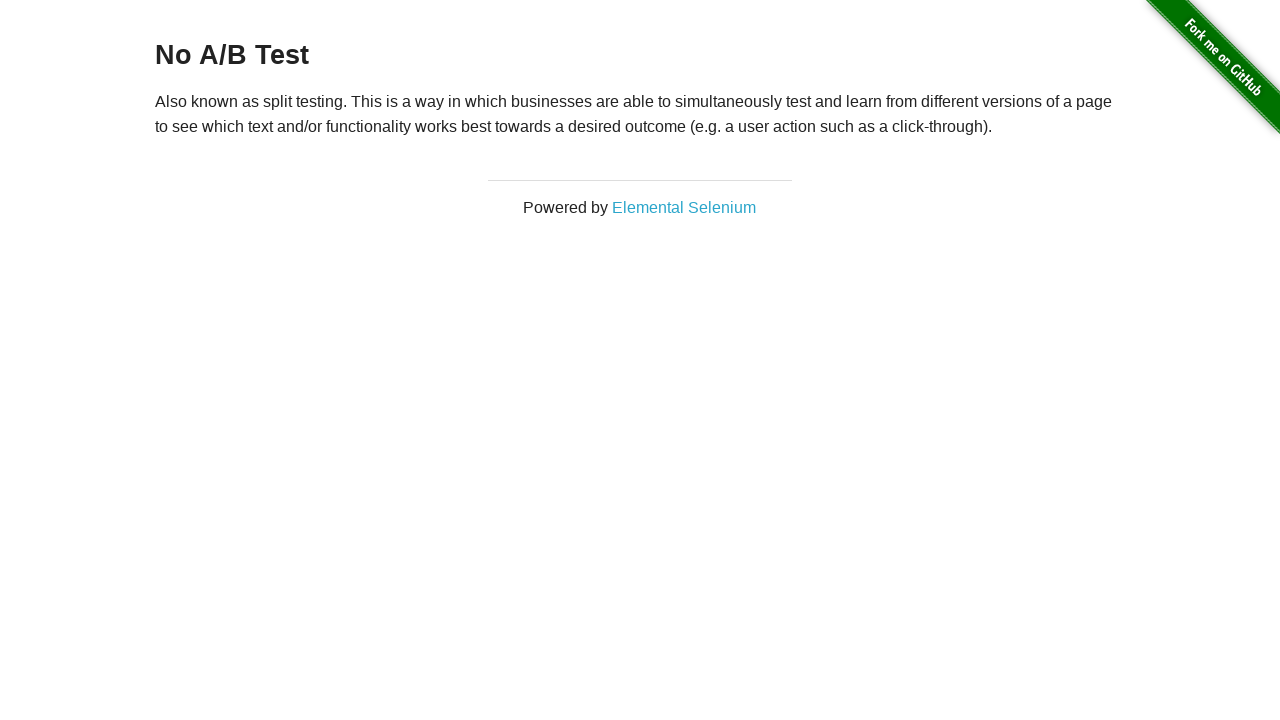

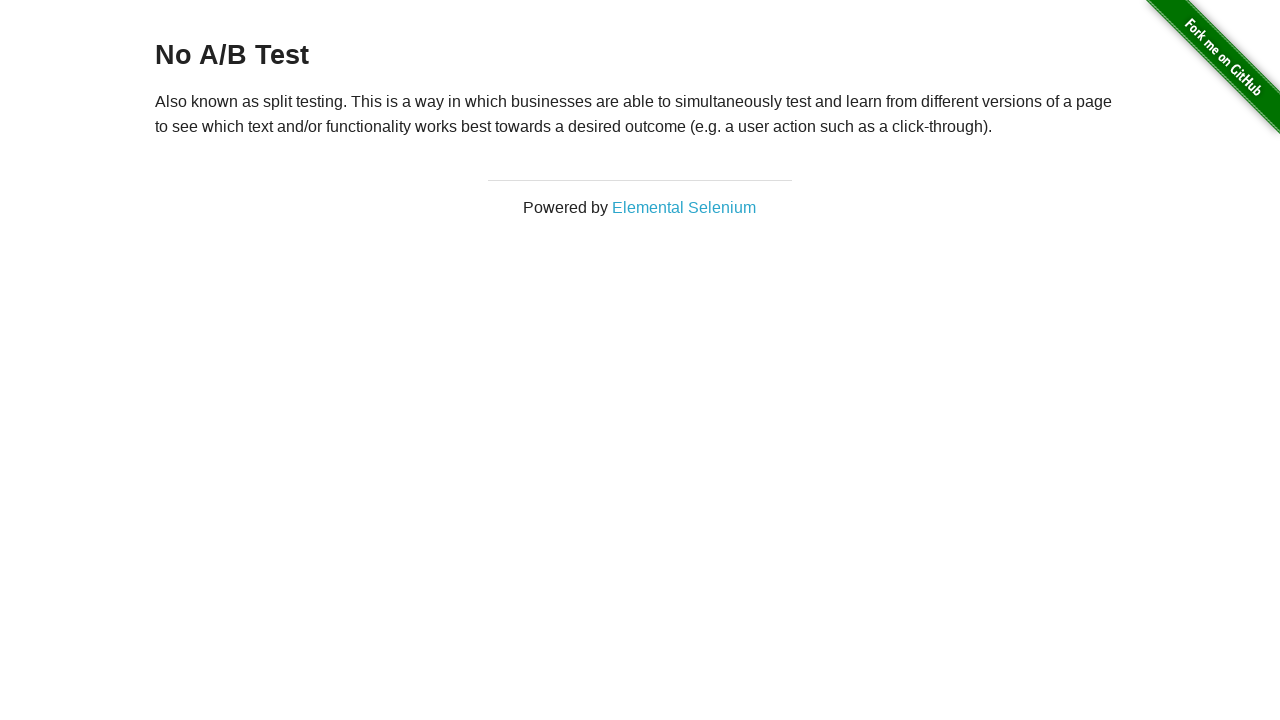